Searches for "Beer" in the BigBasket search box

Starting URL: https://www.bigbasket.com/

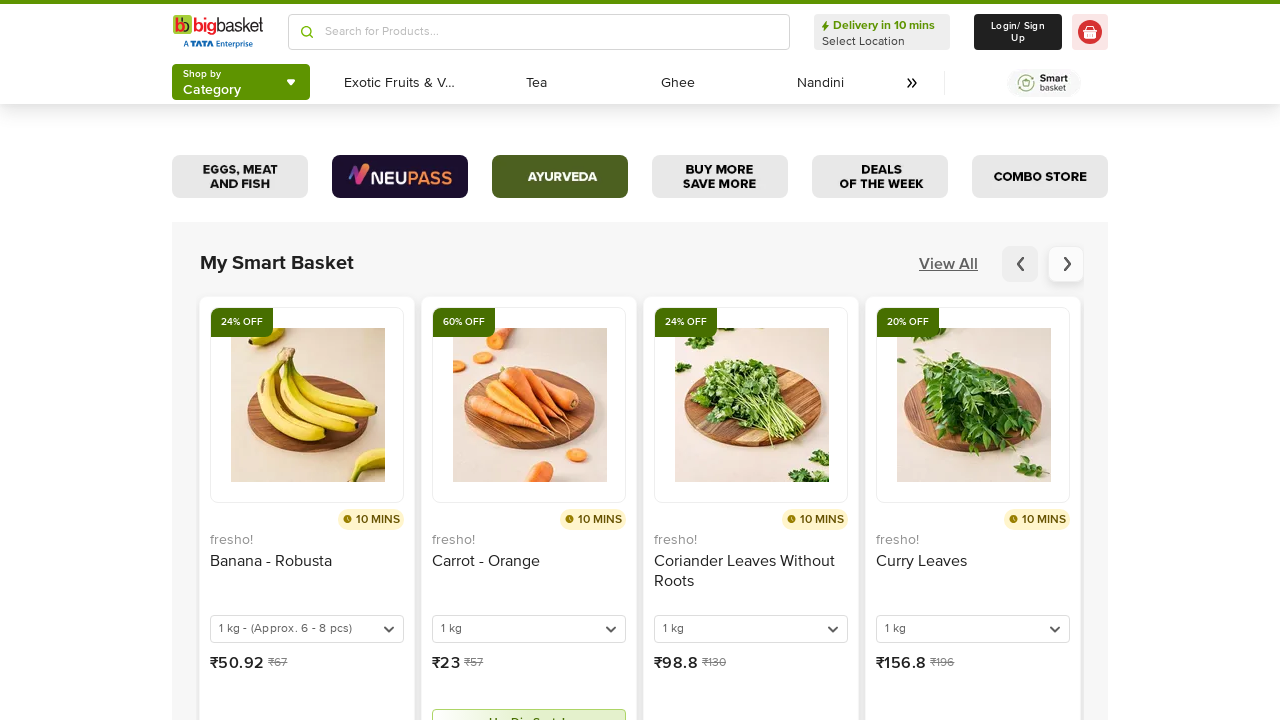

Search box selector became visible in header
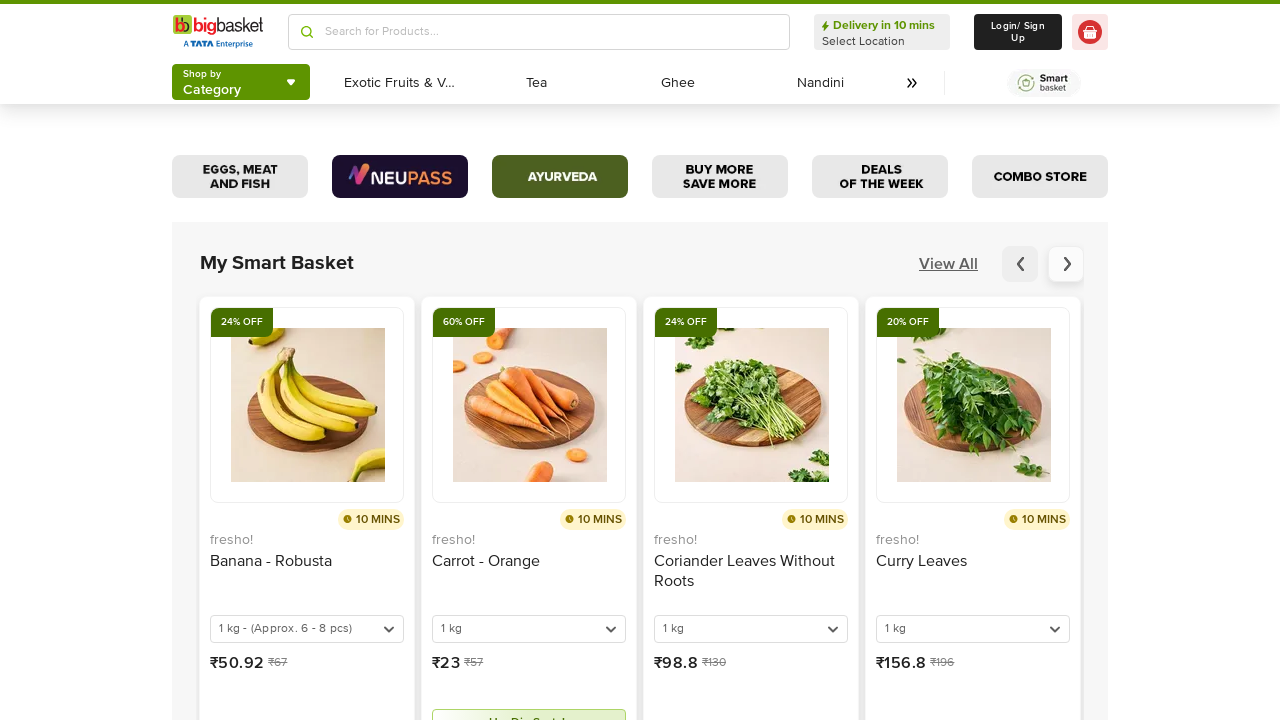

Located the first search input element in header
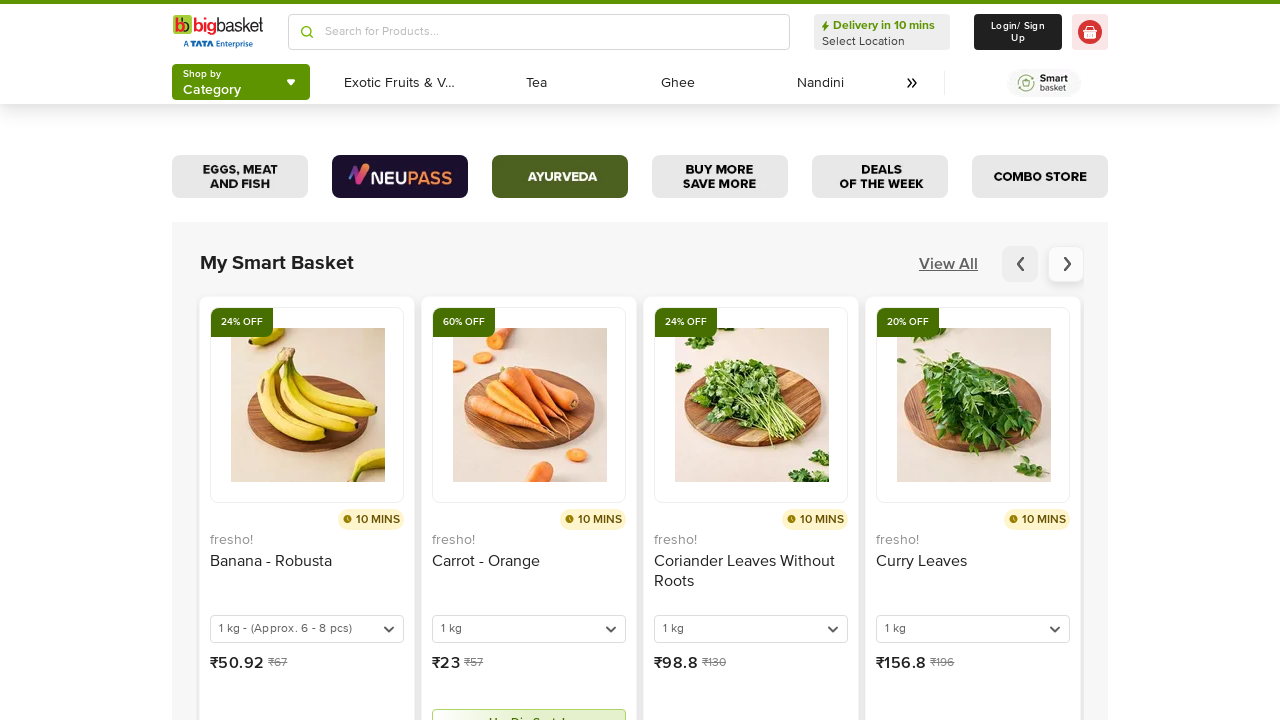

Filled search box with 'Beer' on header input >> nth=0
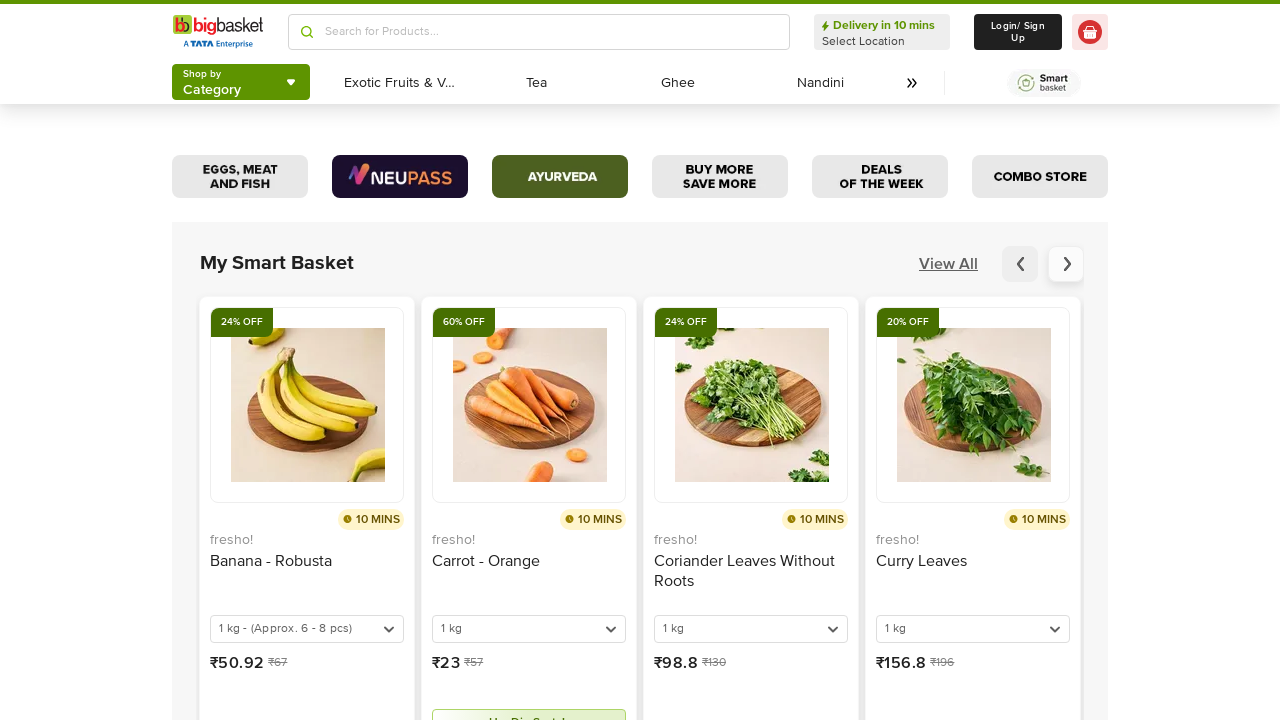

Pressed Enter to submit search for beverages on header input >> nth=0
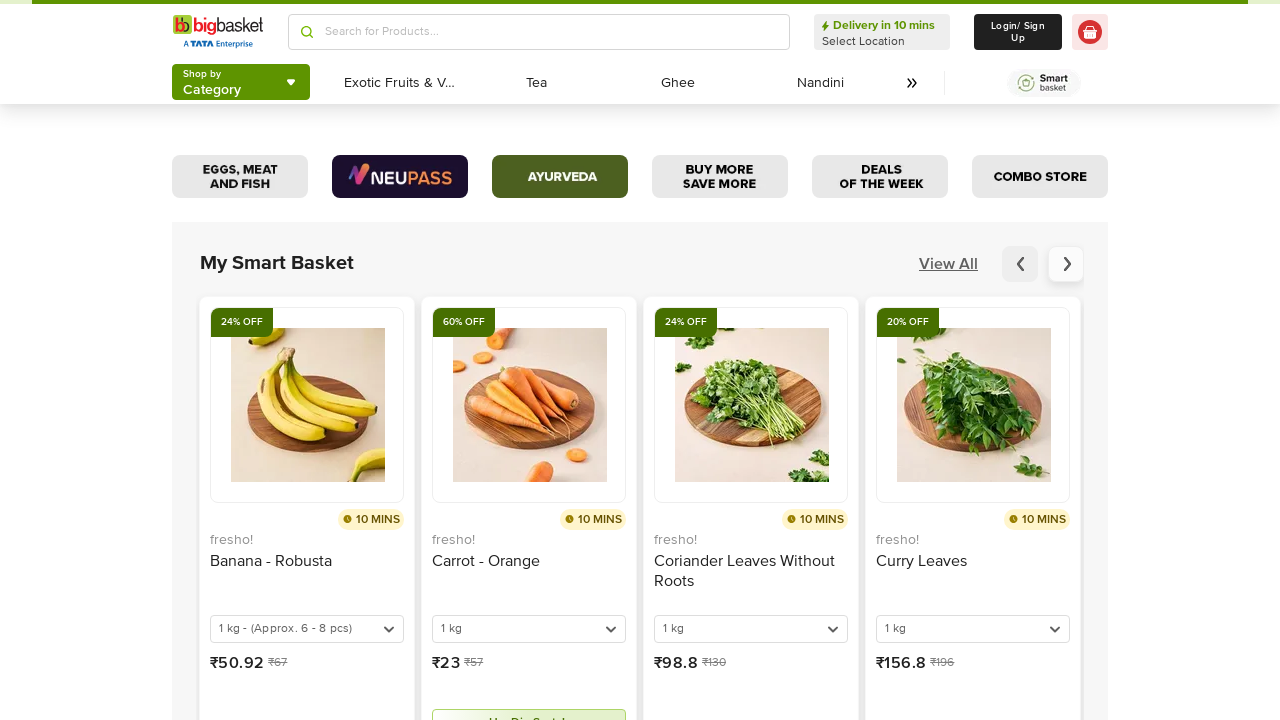

Search results loaded and network became idle
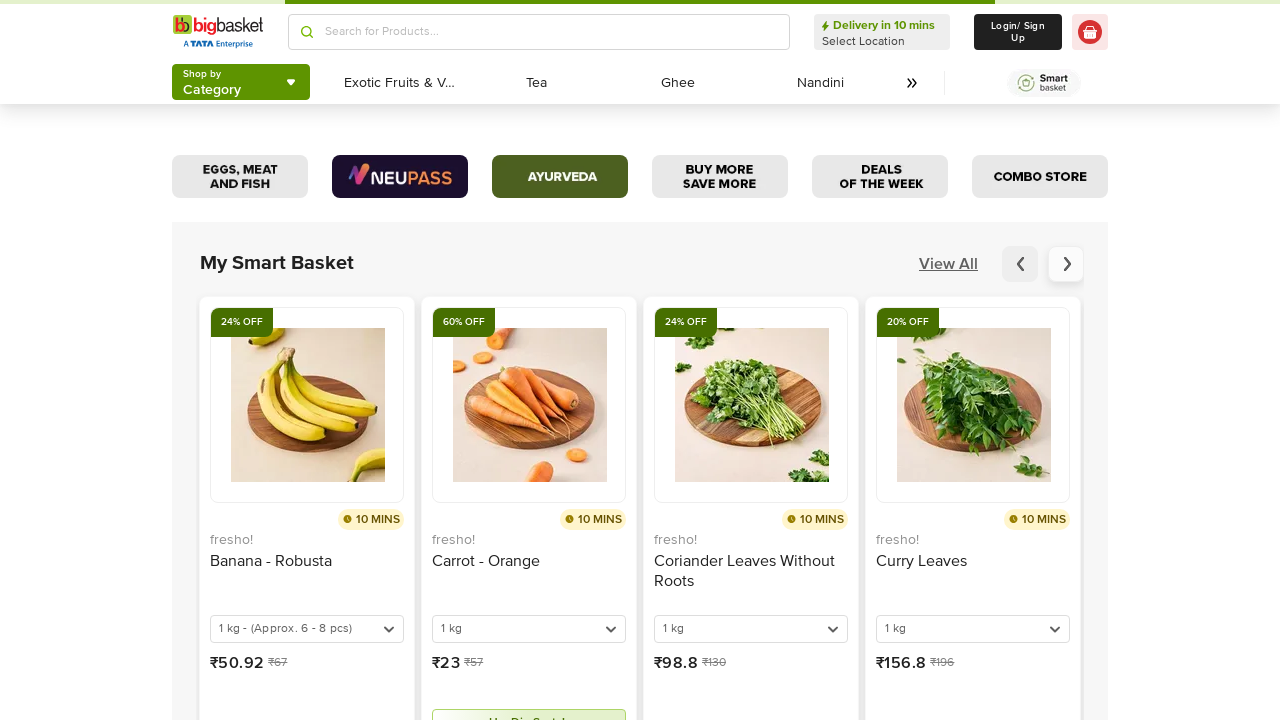

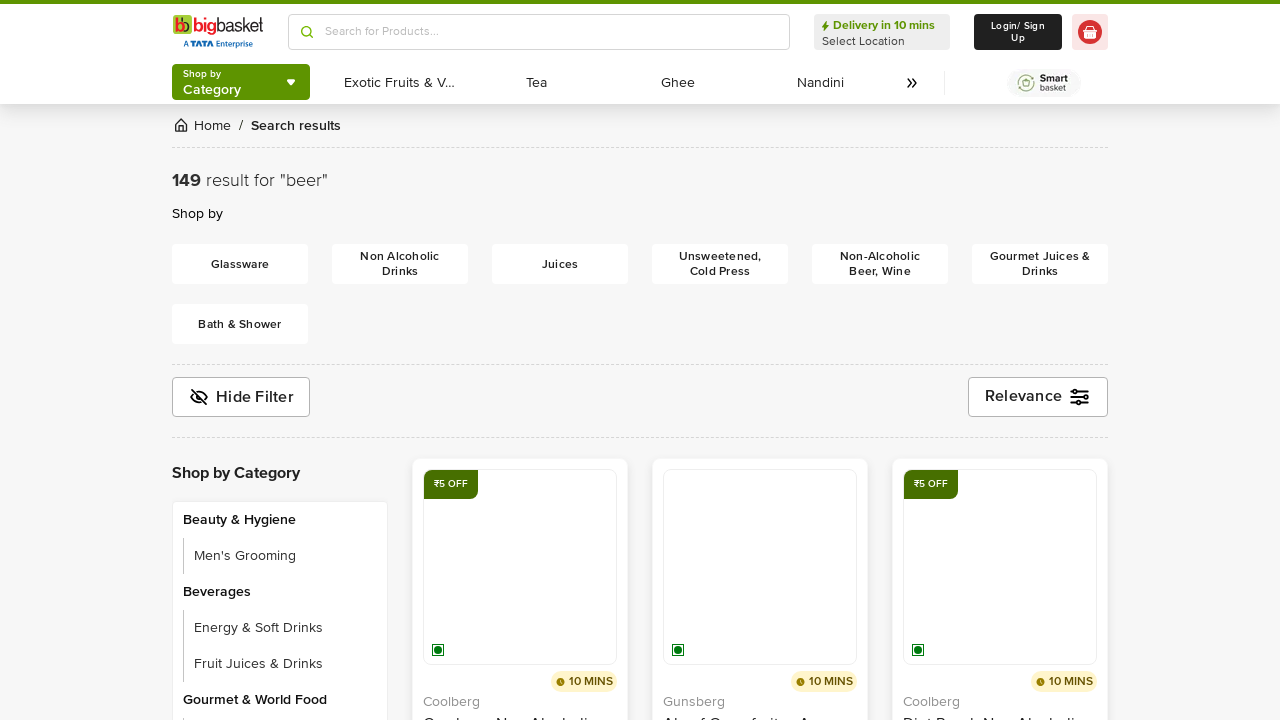